Tests auto-suggestion dropdown functionality by typing partial text and selecting a matching option from the suggestions

Starting URL: https://rahulshettyacademy.com/dropdownsPractise/

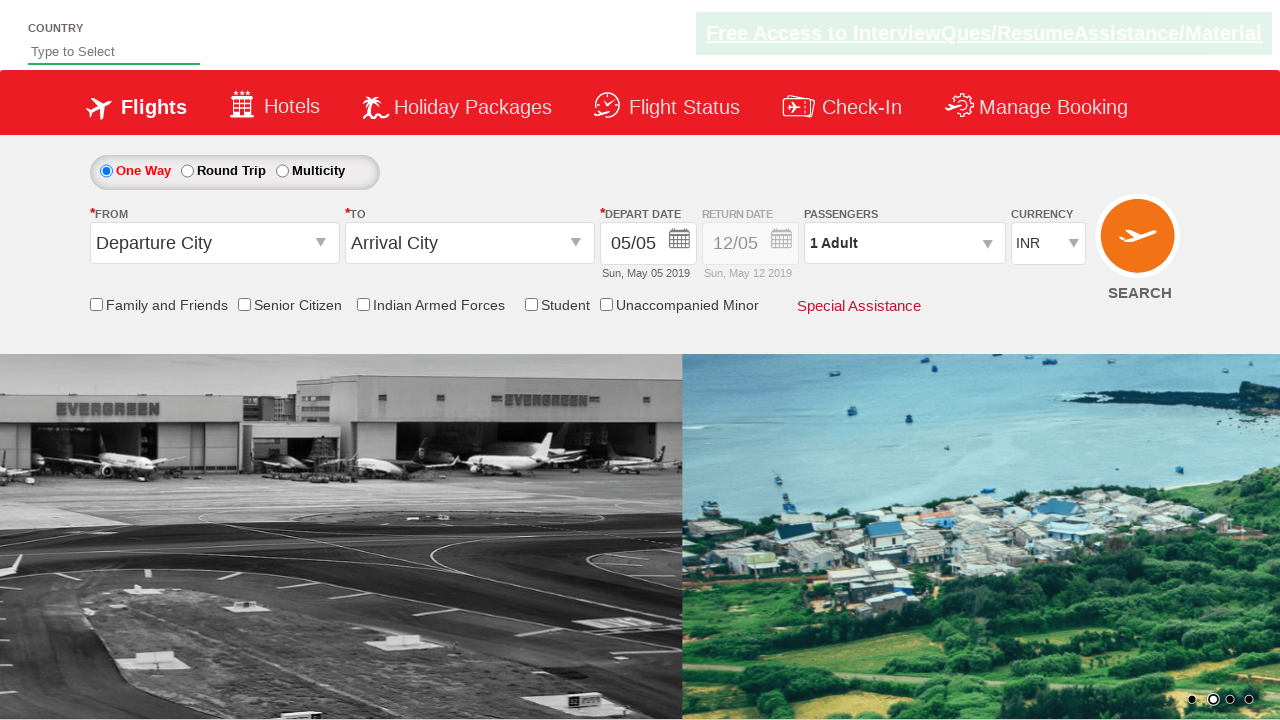

Typed 'ind' in auto-suggest input field on #autosuggest
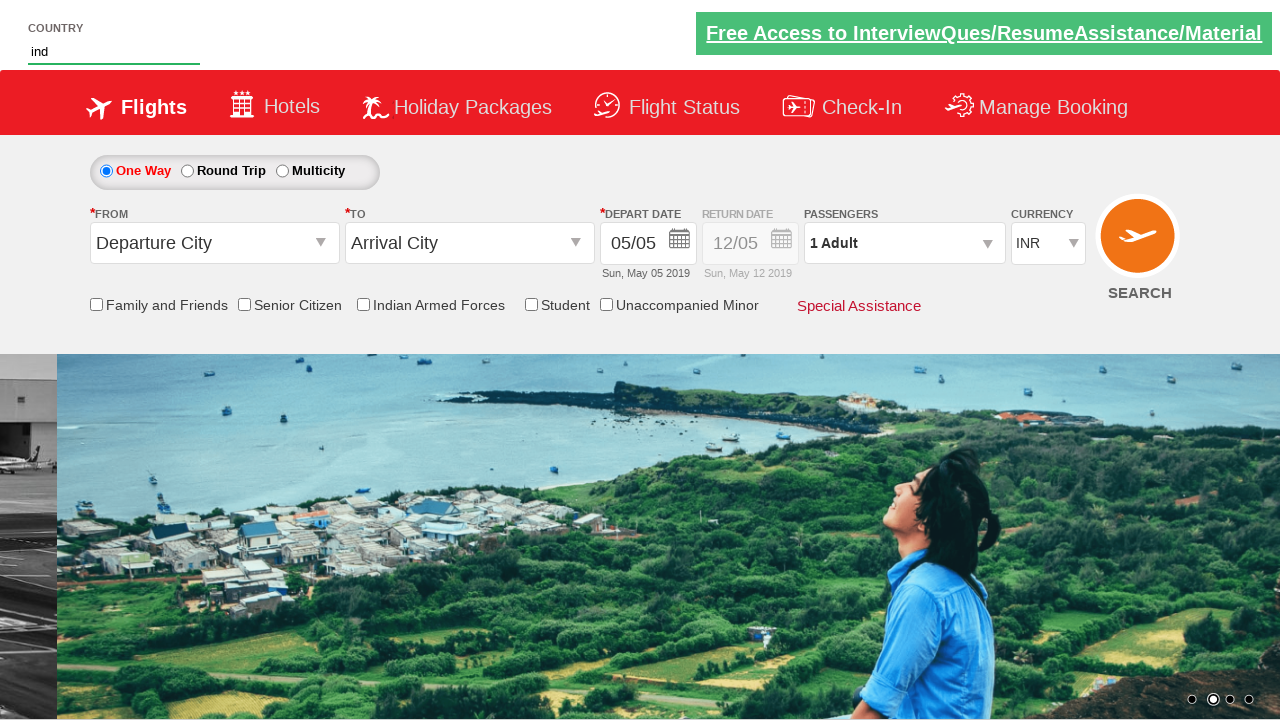

Auto-suggestion dropdown appeared with matching options
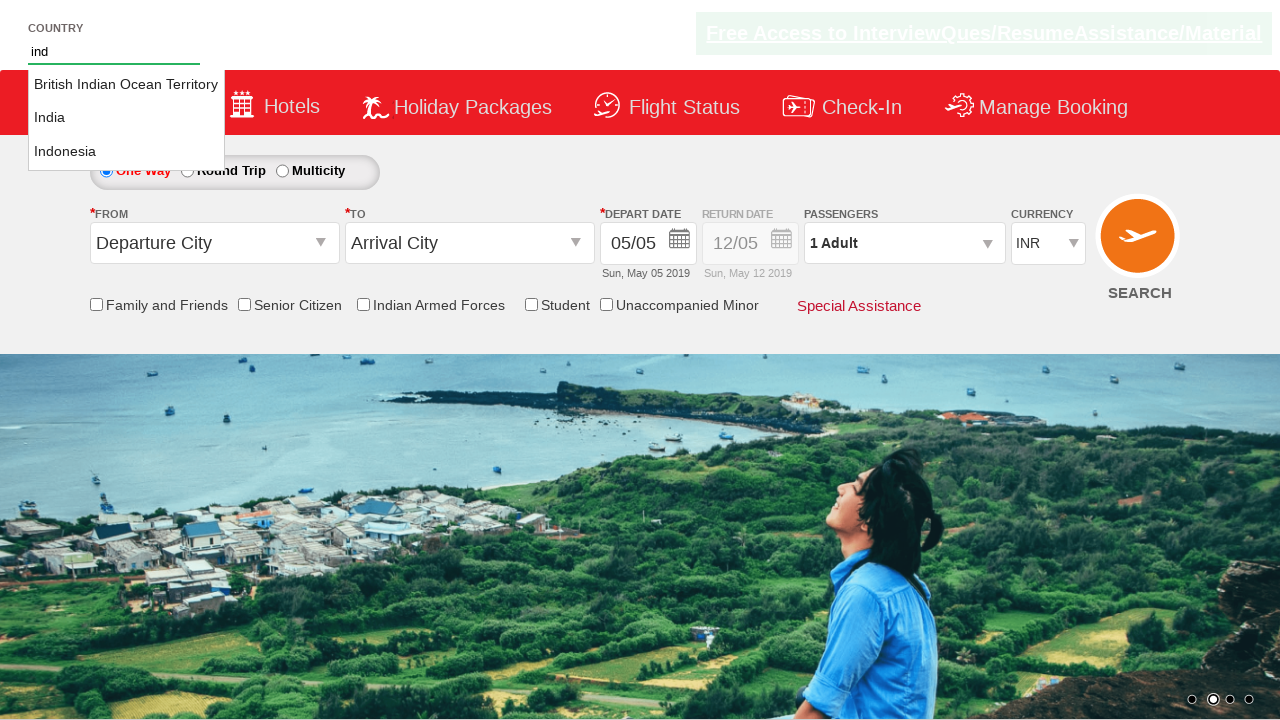

Selected 'India' from auto-suggestion dropdown at (126, 118) on li[class='ui-menu-item'] a >> nth=1
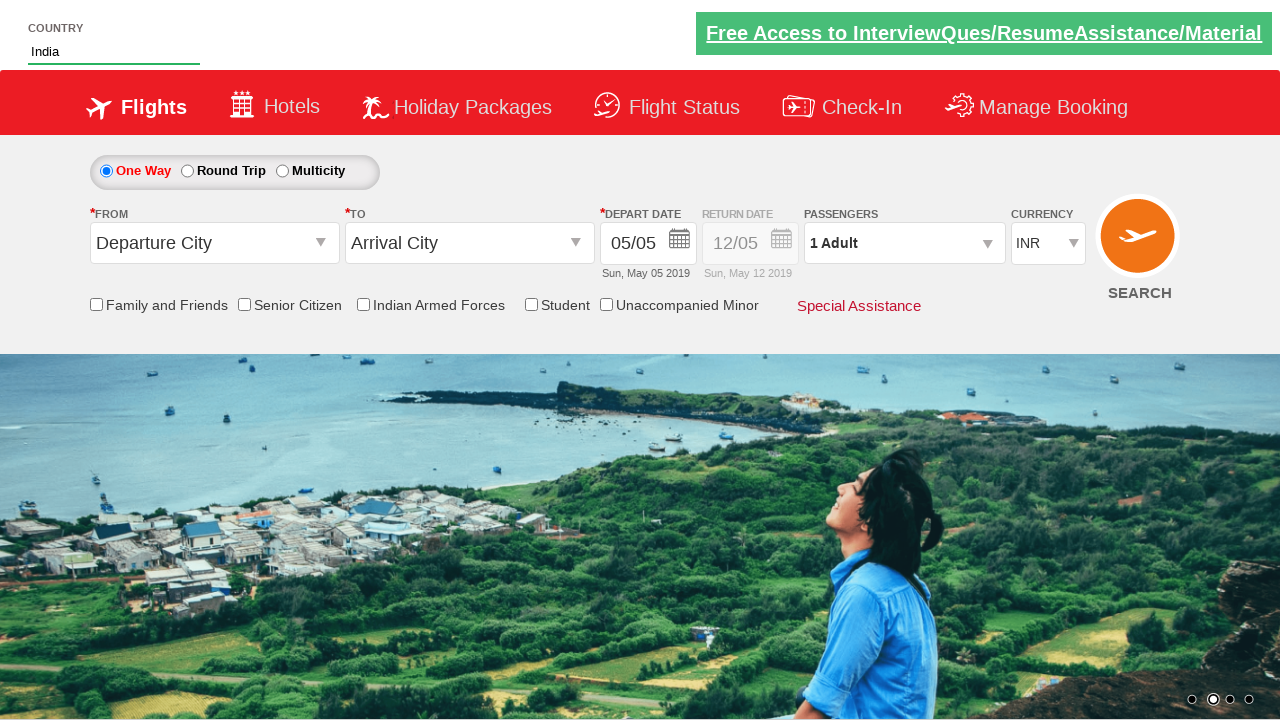

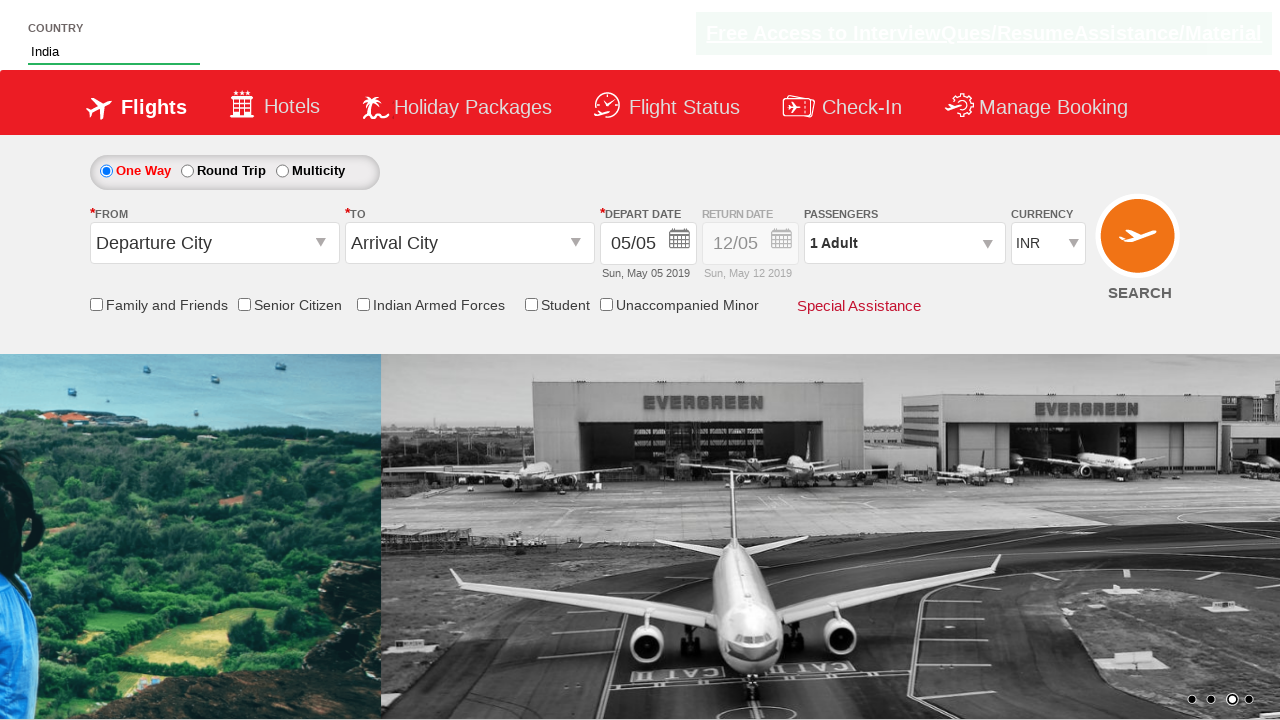